Tests a radio button form by filling in title and description fields, selecting a radio button option, and submitting the form

Starting URL: https://rori4.github.io/selenium-practice/#/pages/practice/radio-button-form

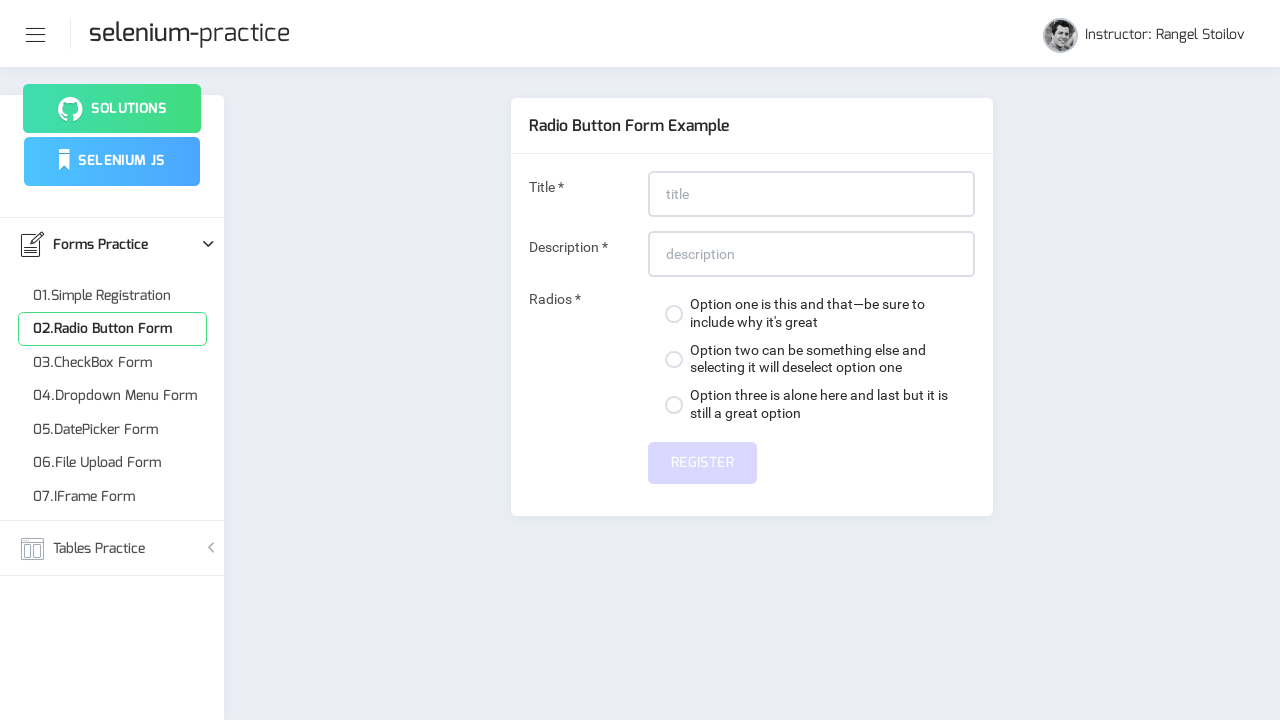

Filled title field with 'title that has atleast 20 chars' on #title
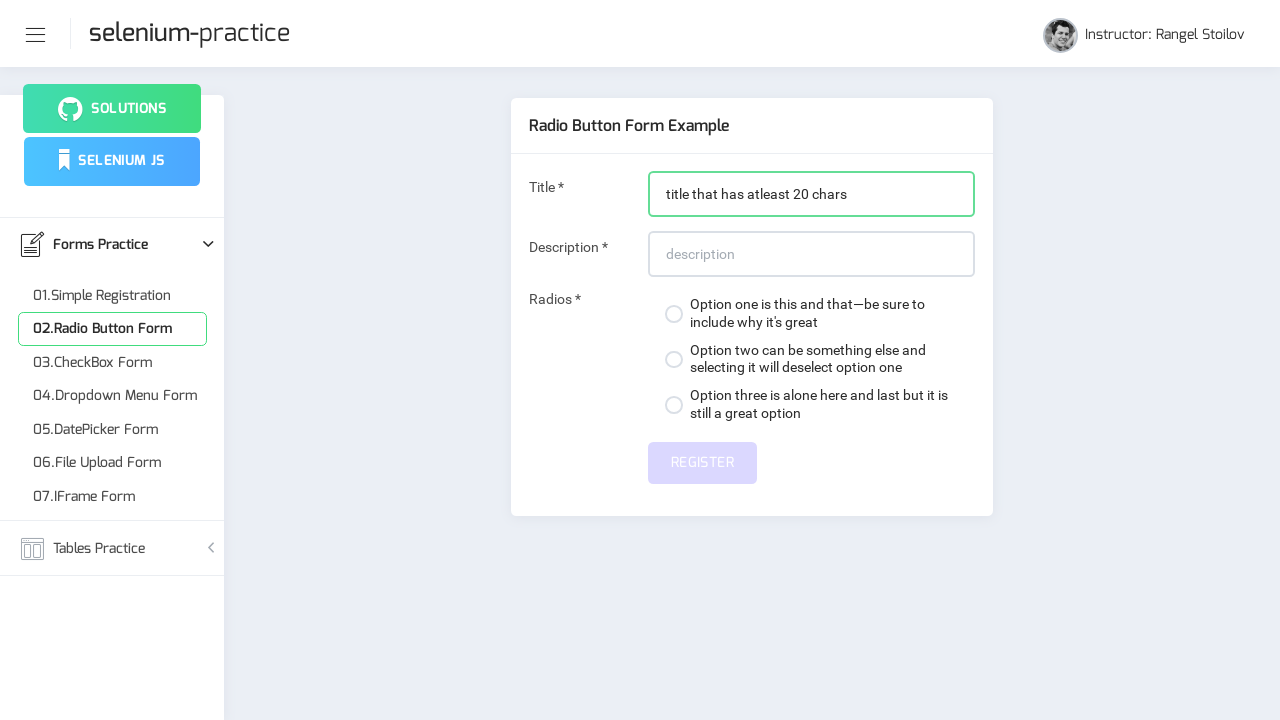

Filled description field with 'description that has atleast 20 chars' on #description
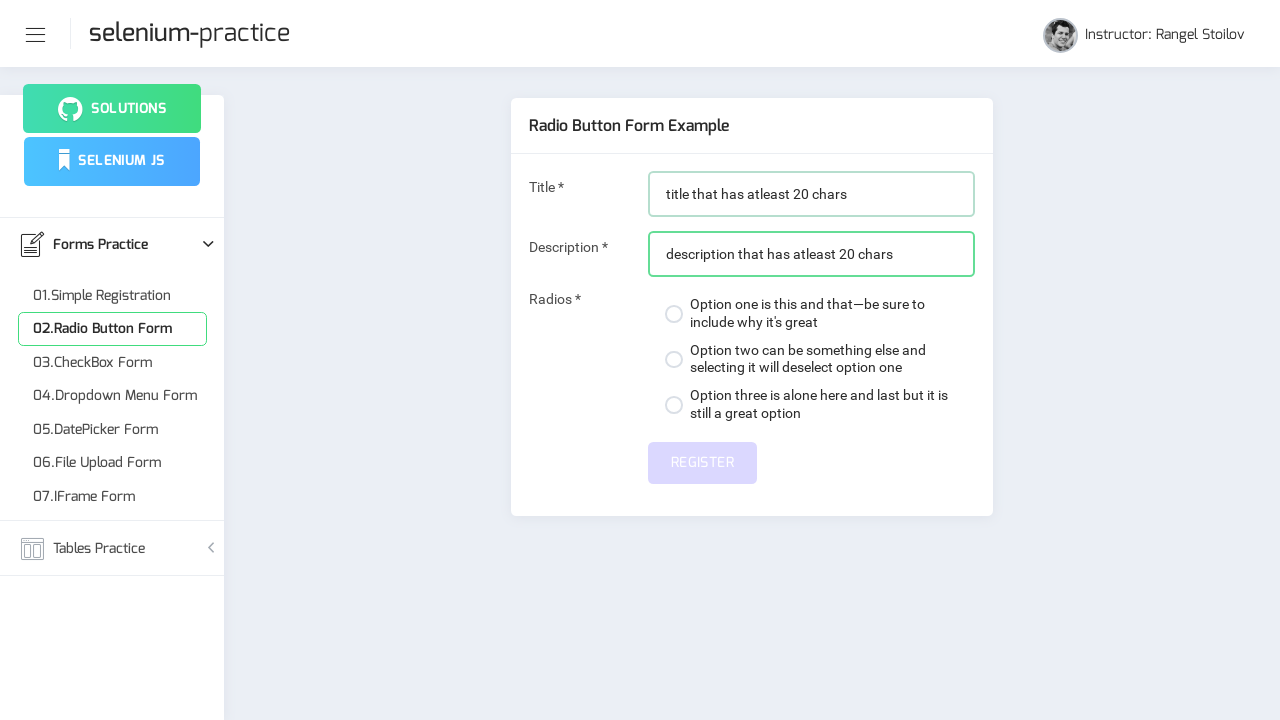

Selected radio button option at (674, 359) on div:nth-child(2) > label > span.custom-control-indicator
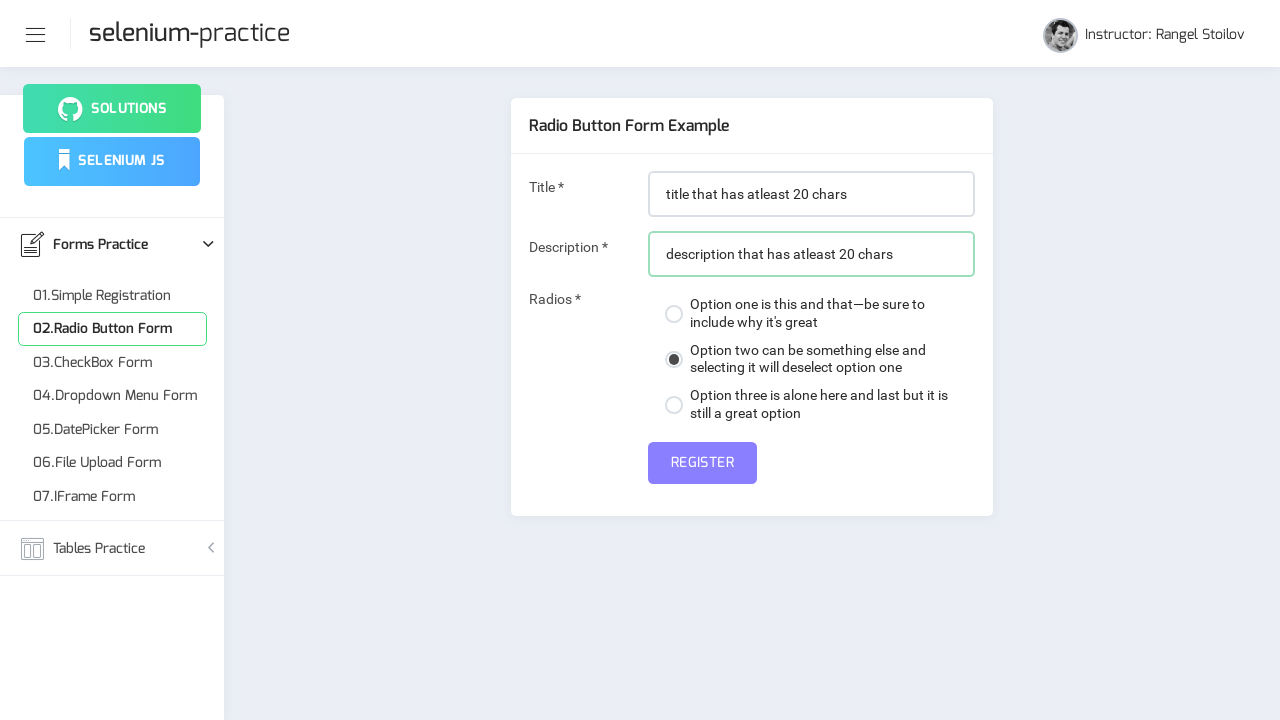

Submitted the radio button form at (702, 463) on #submit
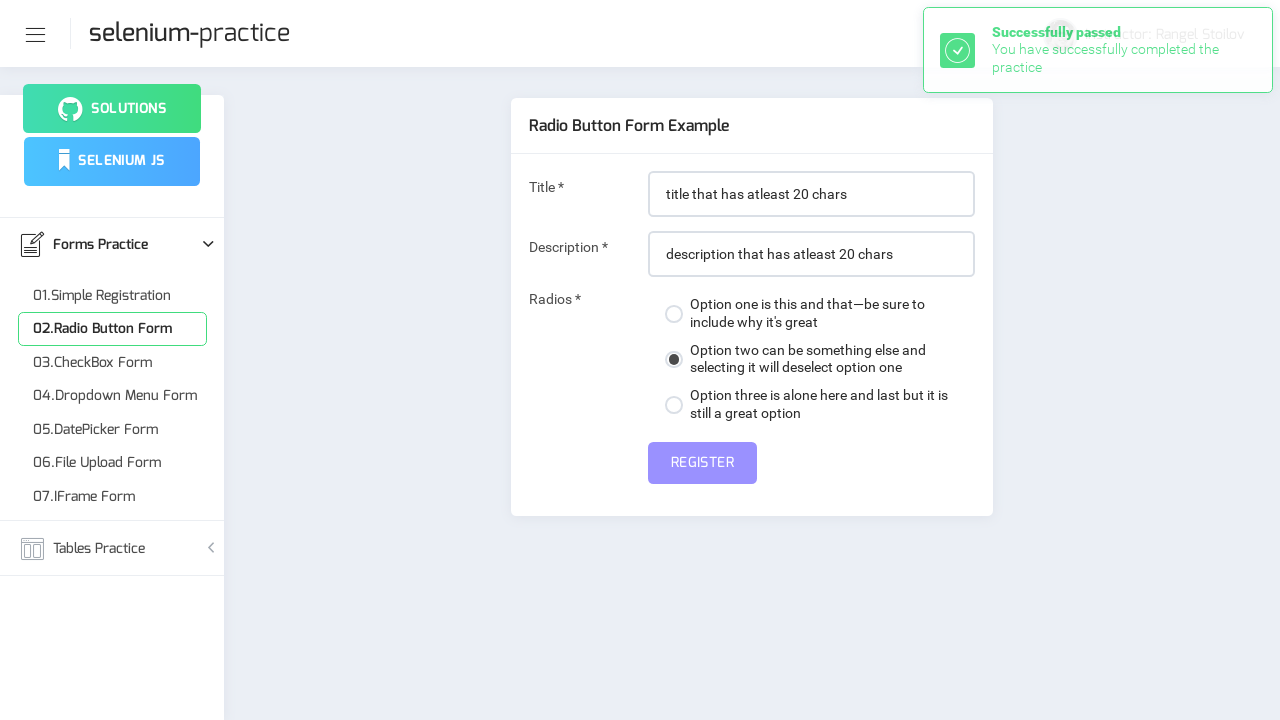

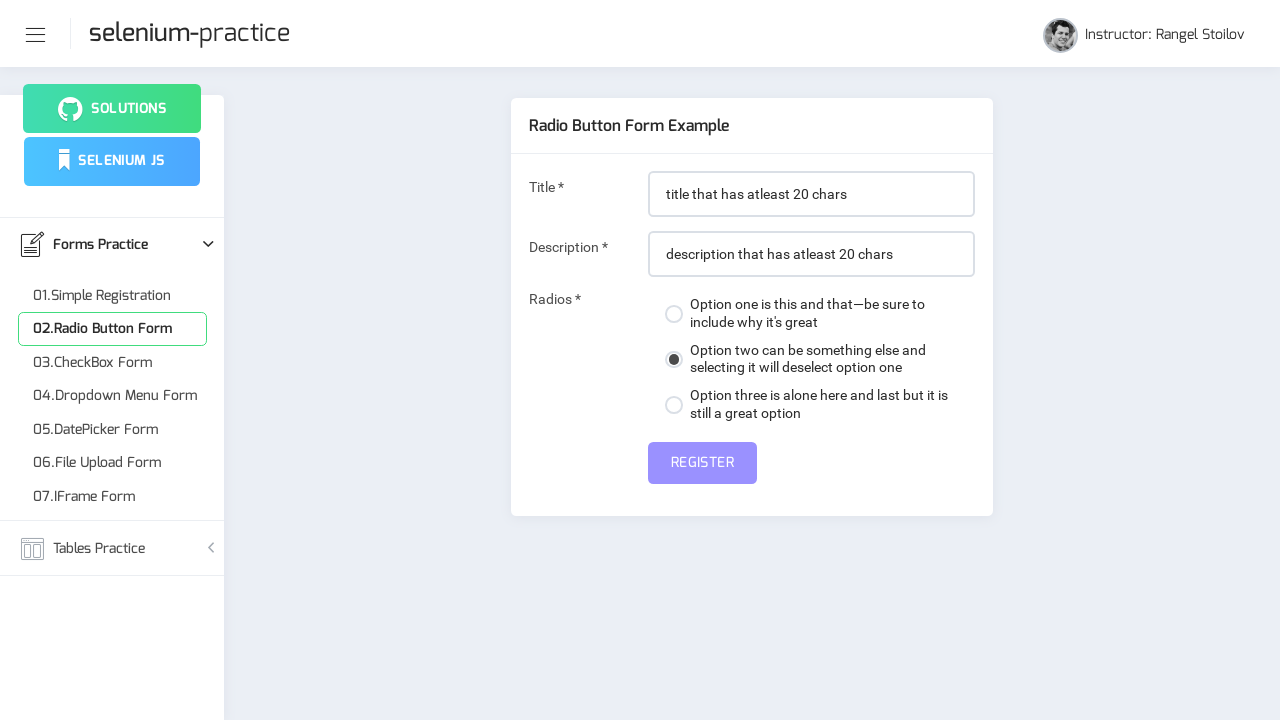